Navigates to the UK Judiciary list of members page, finds links to member list subpages, and navigates to verify that judiciary tables are present on those pages.

Starting URL: https://www.judiciary.uk/about-the-judiciary/who-are-the-judiciary/list-of-members-of-the-judiciary/

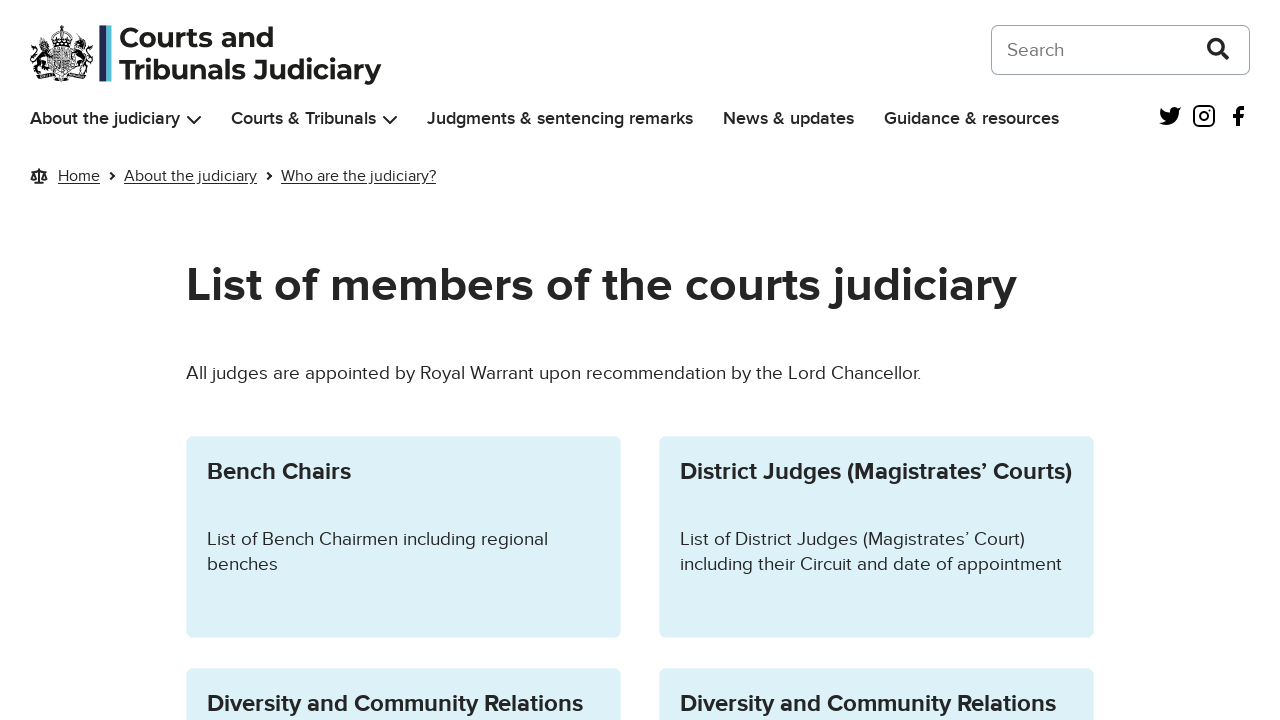

Waited for page to load with domcontentloaded state
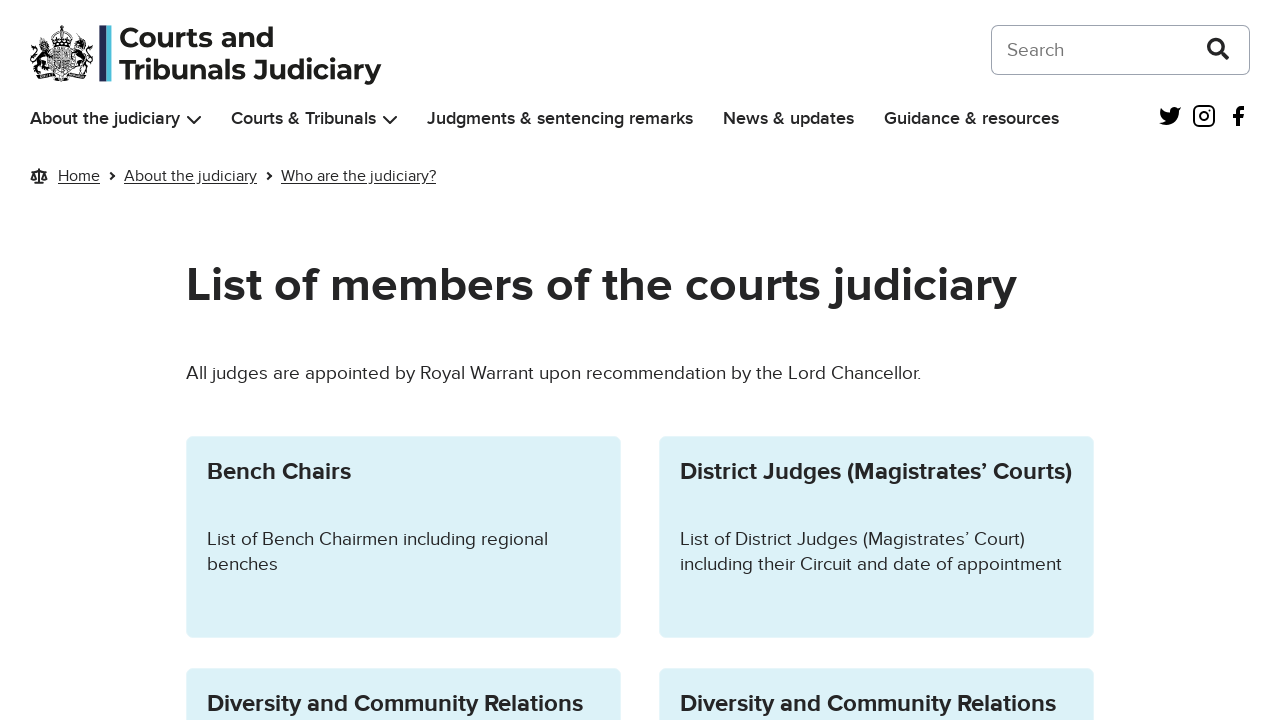

Found all links to member list subpages
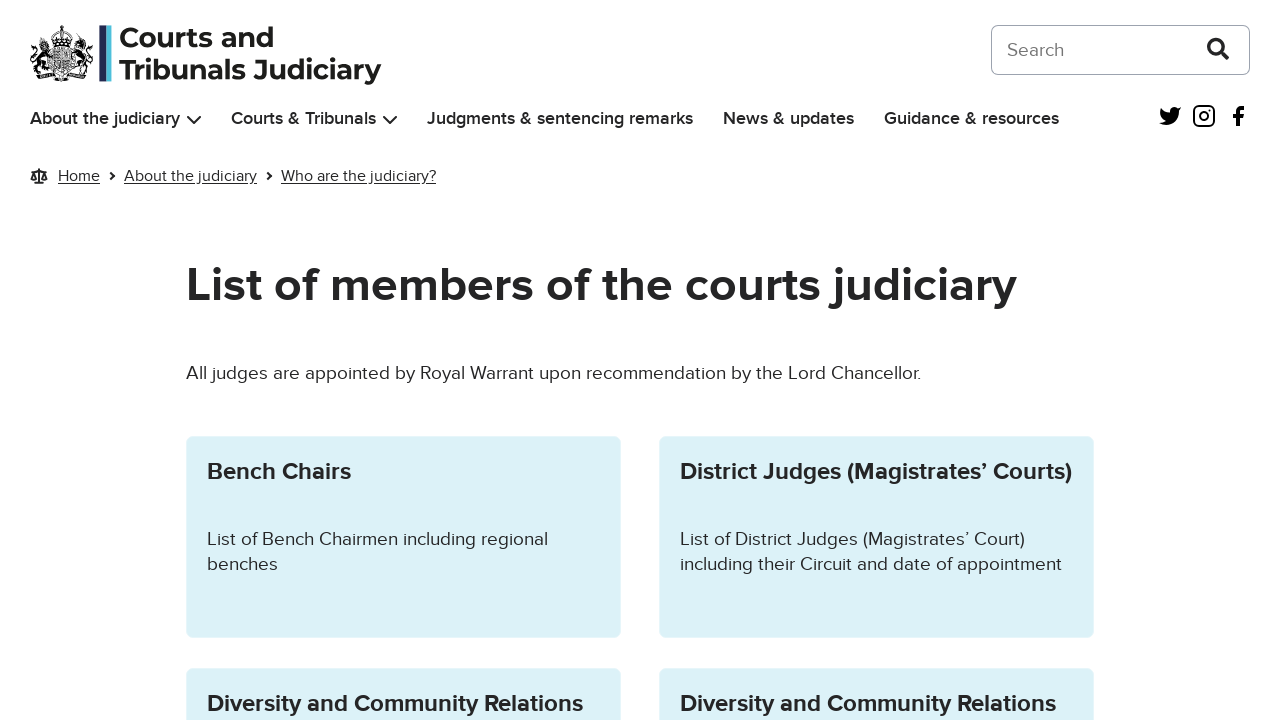

Retrieved href attribute from first member list link
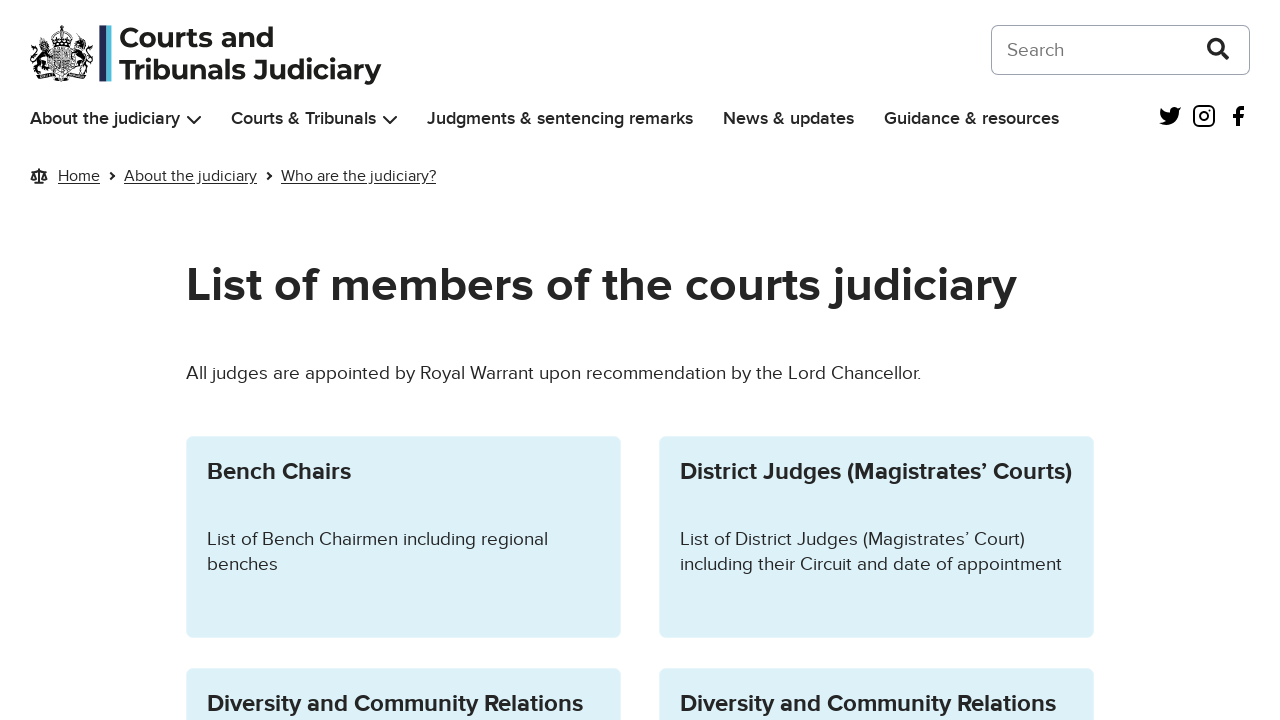

Navigated to first member list subpage: https://www.judiciary.uk/about-the-judiciary/who-are-the-judiciary/list-of-members-of-the-judiciary/bench-chairmen-list/
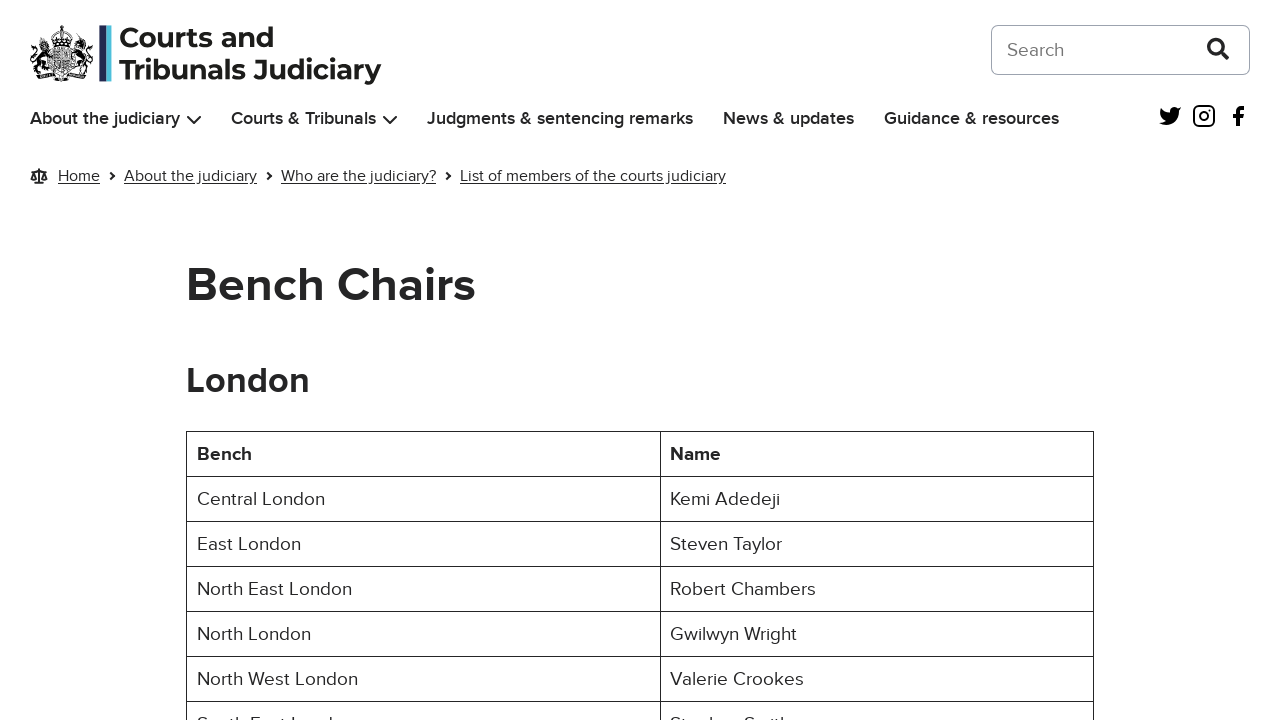

Waited for judiciary table to be present on subpage
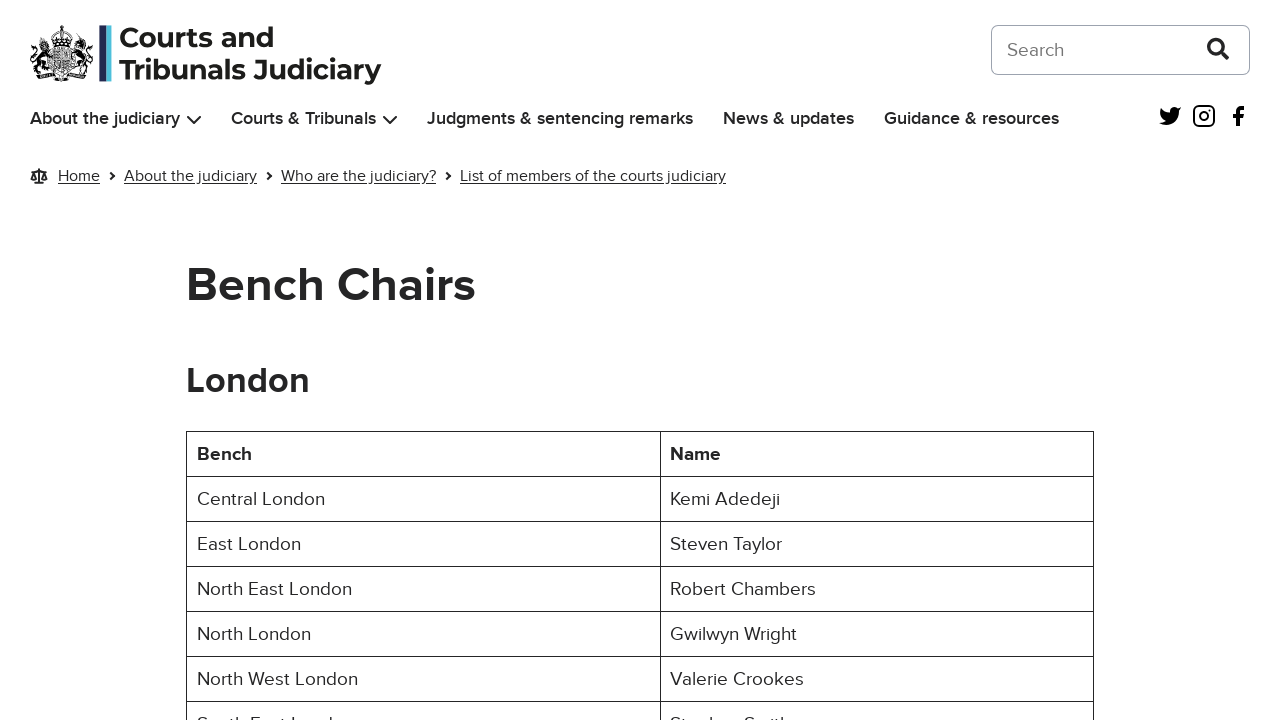

Verified table contains rows with judge information
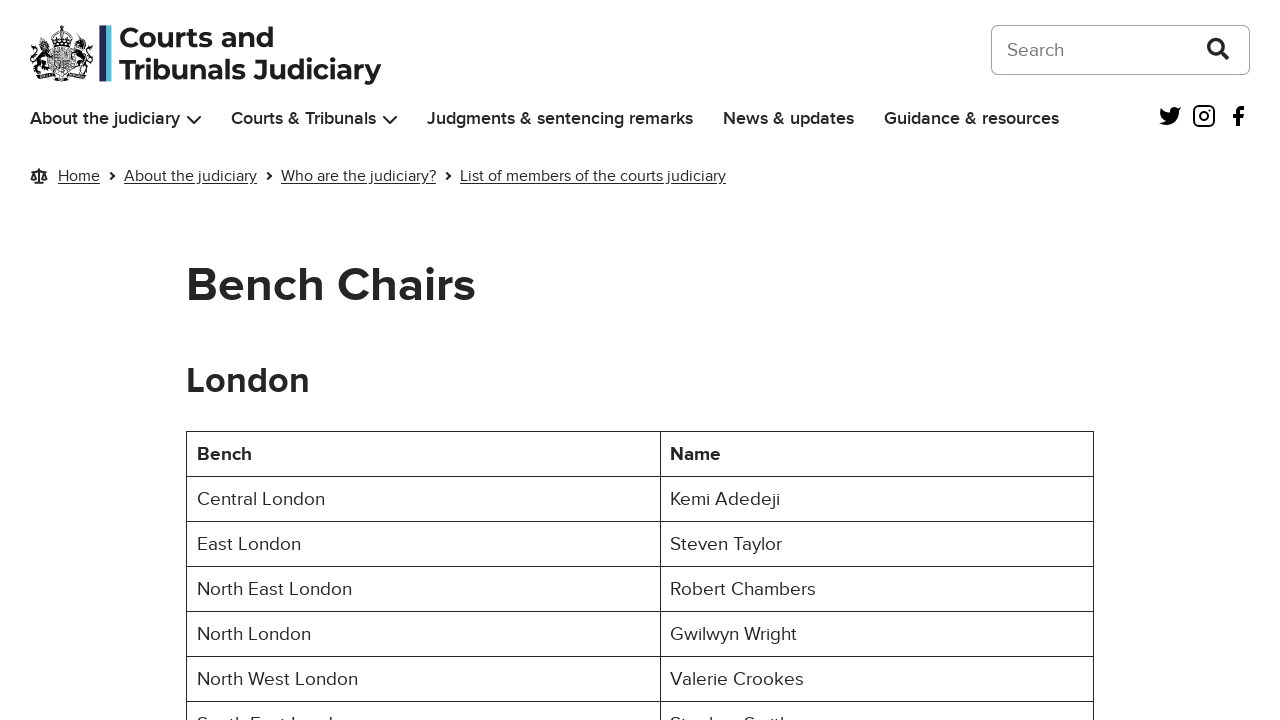

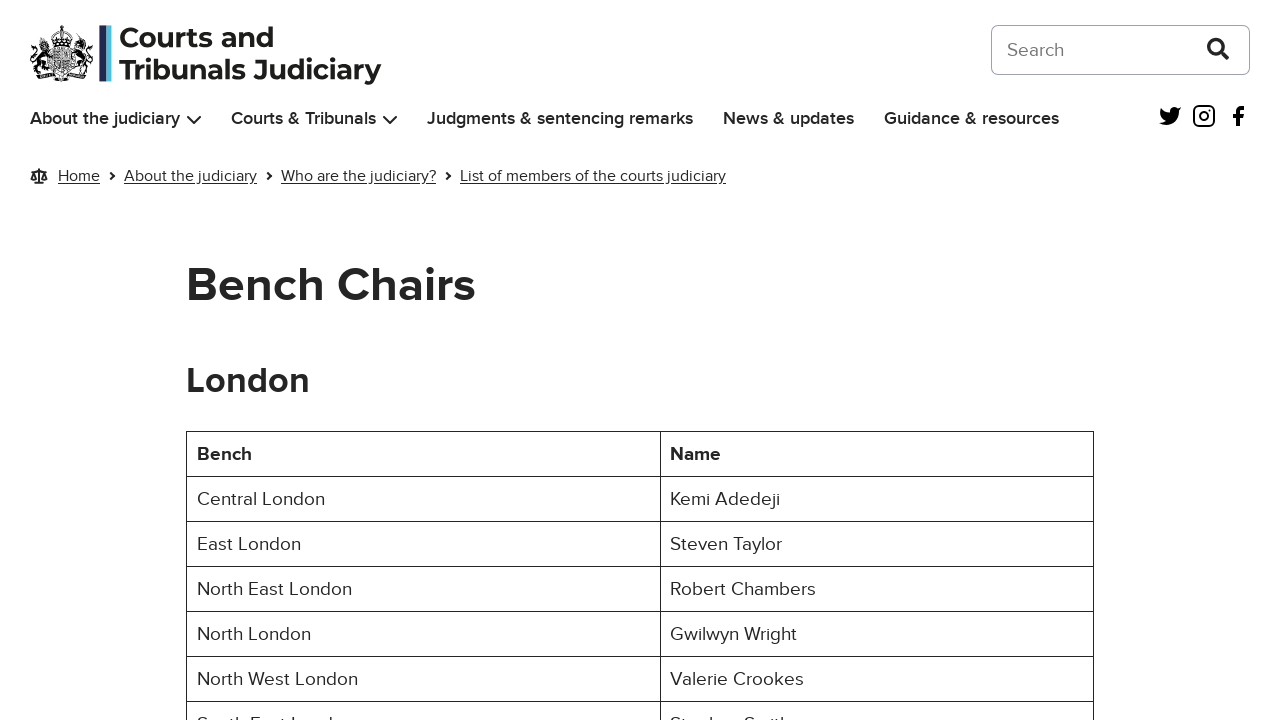